Tests JavaScript prompt alert functionality by switching to an iframe, triggering a prompt, entering text, and verifying the result is displayed on the page

Starting URL: https://www.w3schools.com/js/tryit.asp?filename=tryjs_prompt

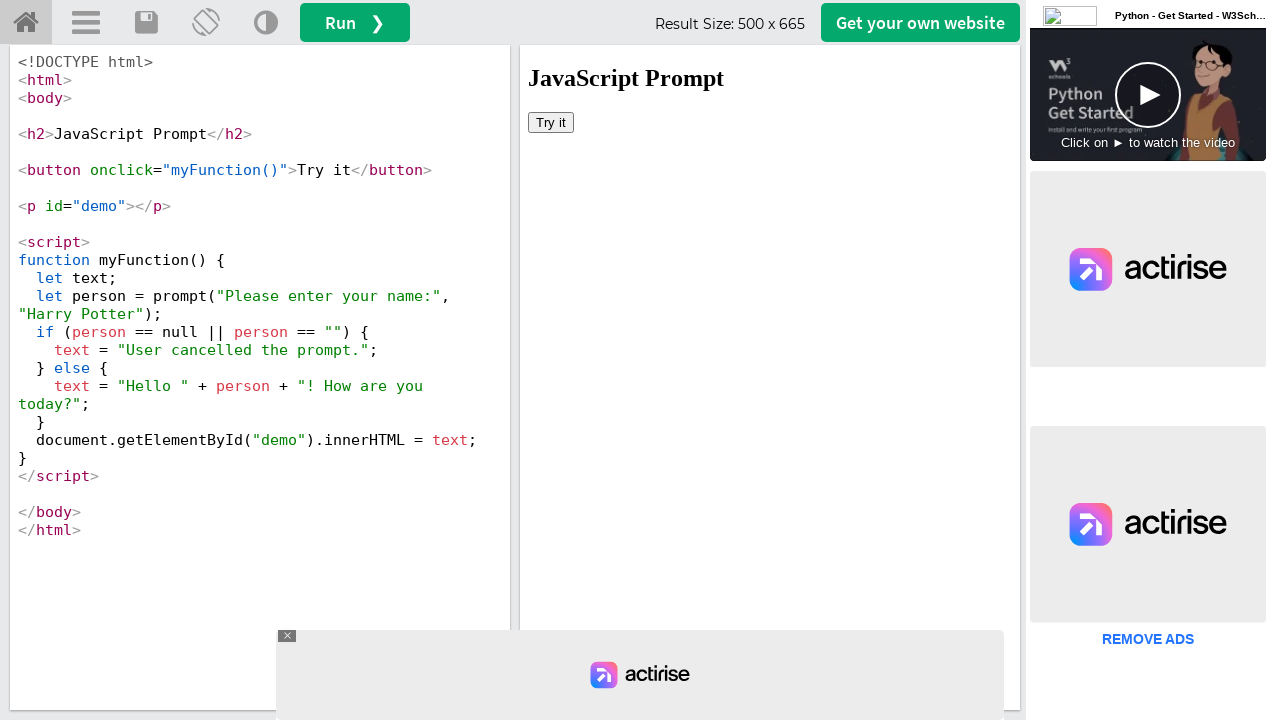

Located iframe containing the demo
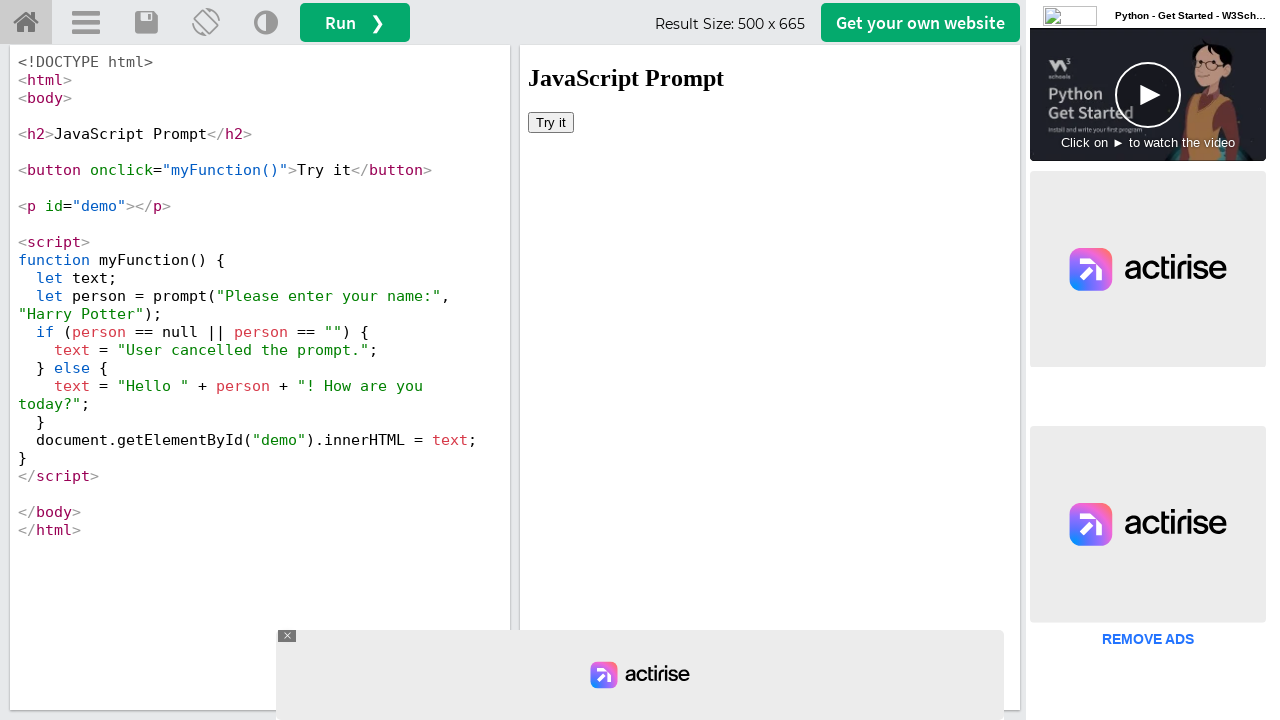

Clicked 'Try it' button to trigger JavaScript prompt at (551, 122) on iframe[id='iframeResult'] >> internal:control=enter-frame >> button:text('Try it
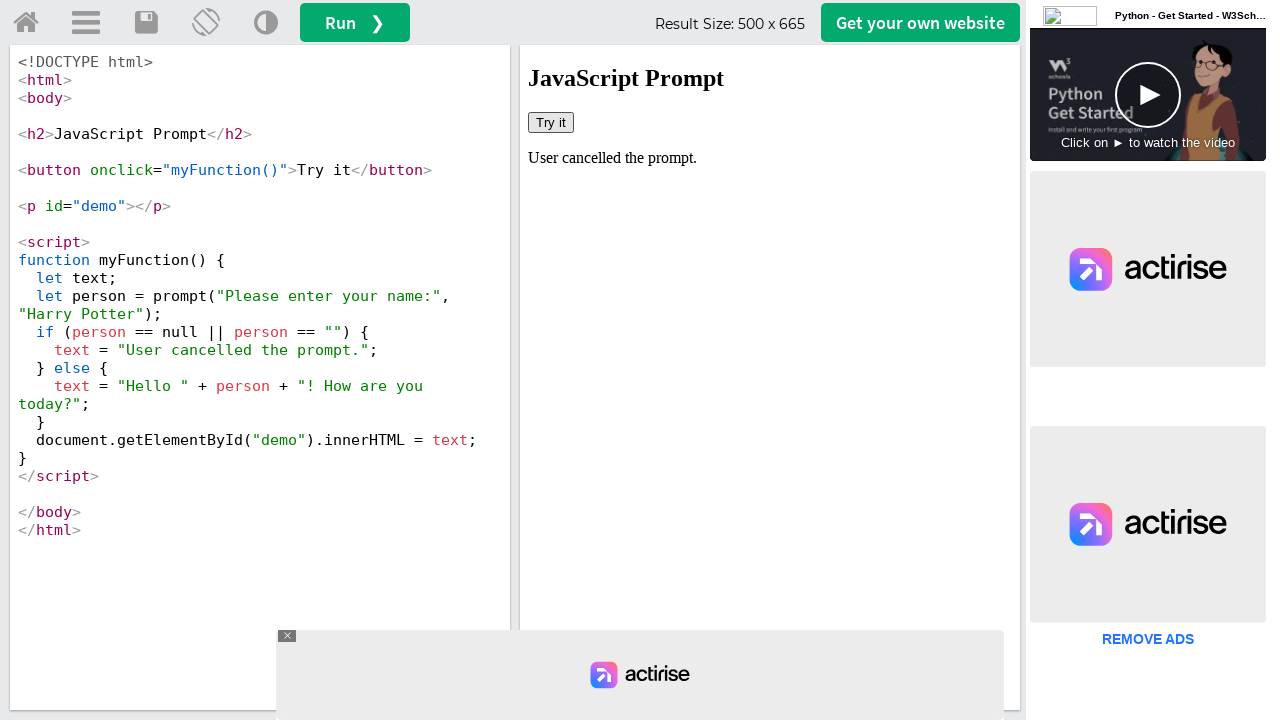

Set up dialog handler to accept prompt with text 'Nandha'
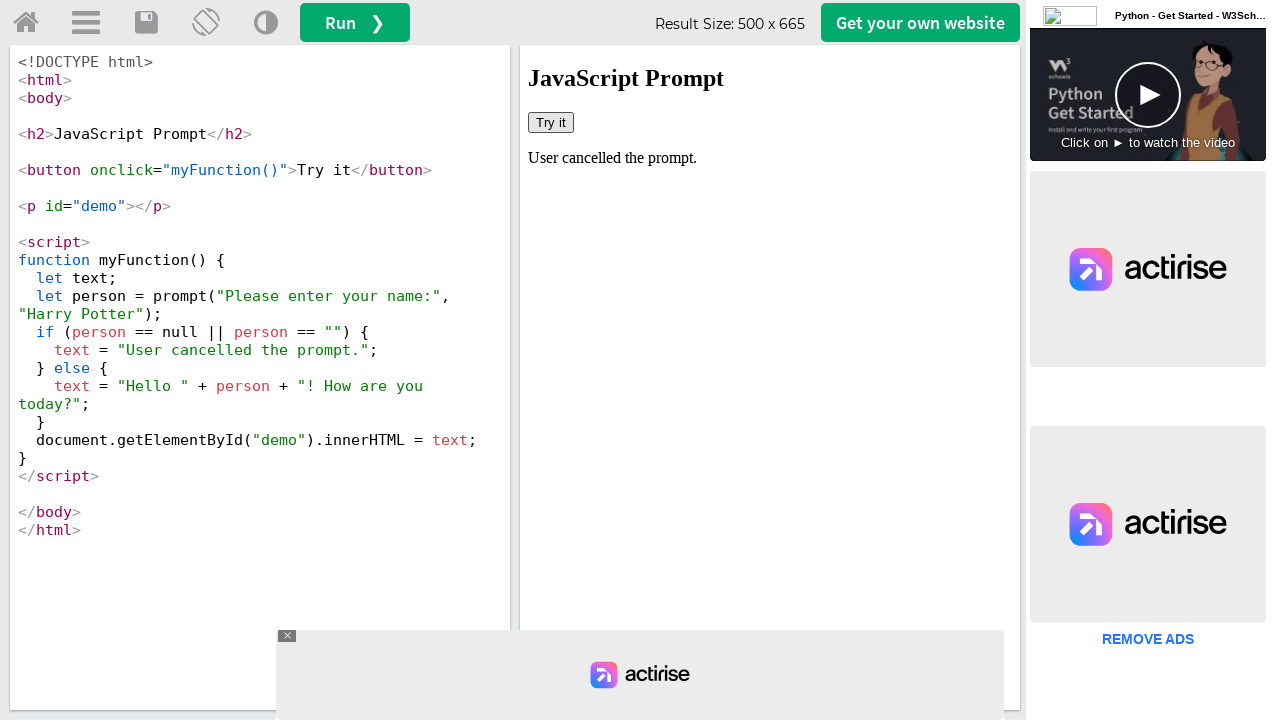

Retrieved result text from demo element to verify prompt input was accepted
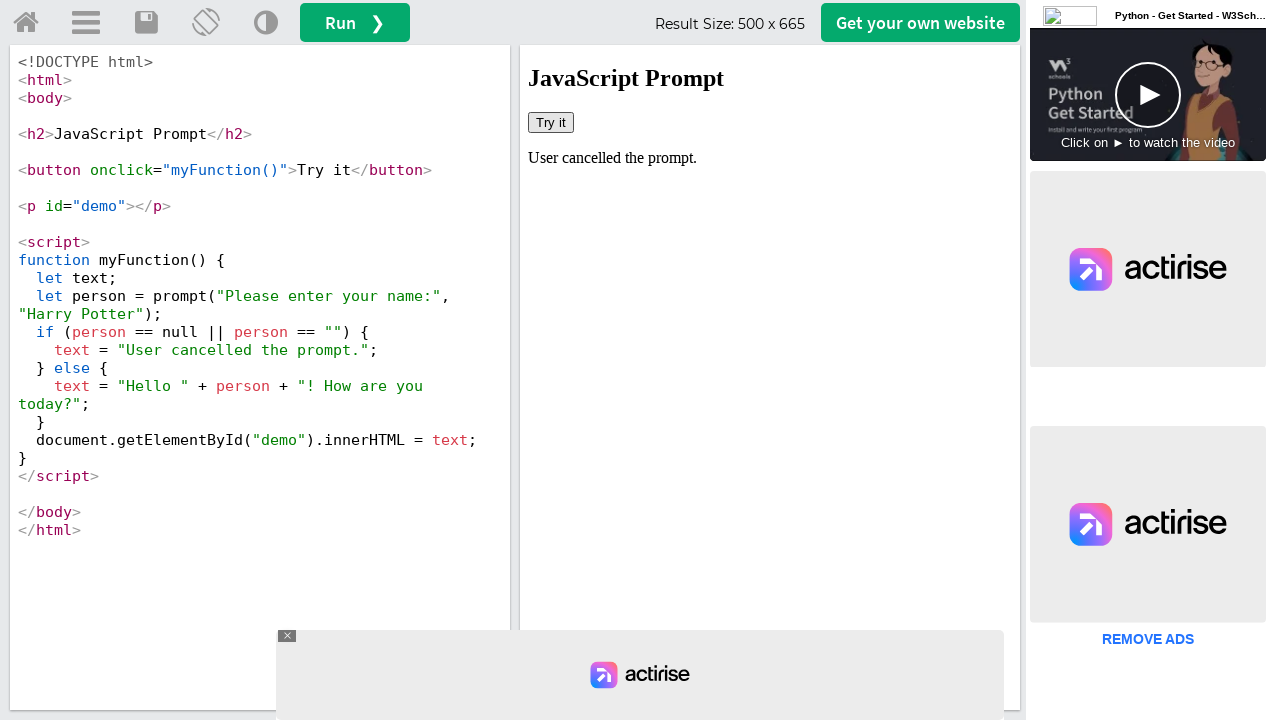

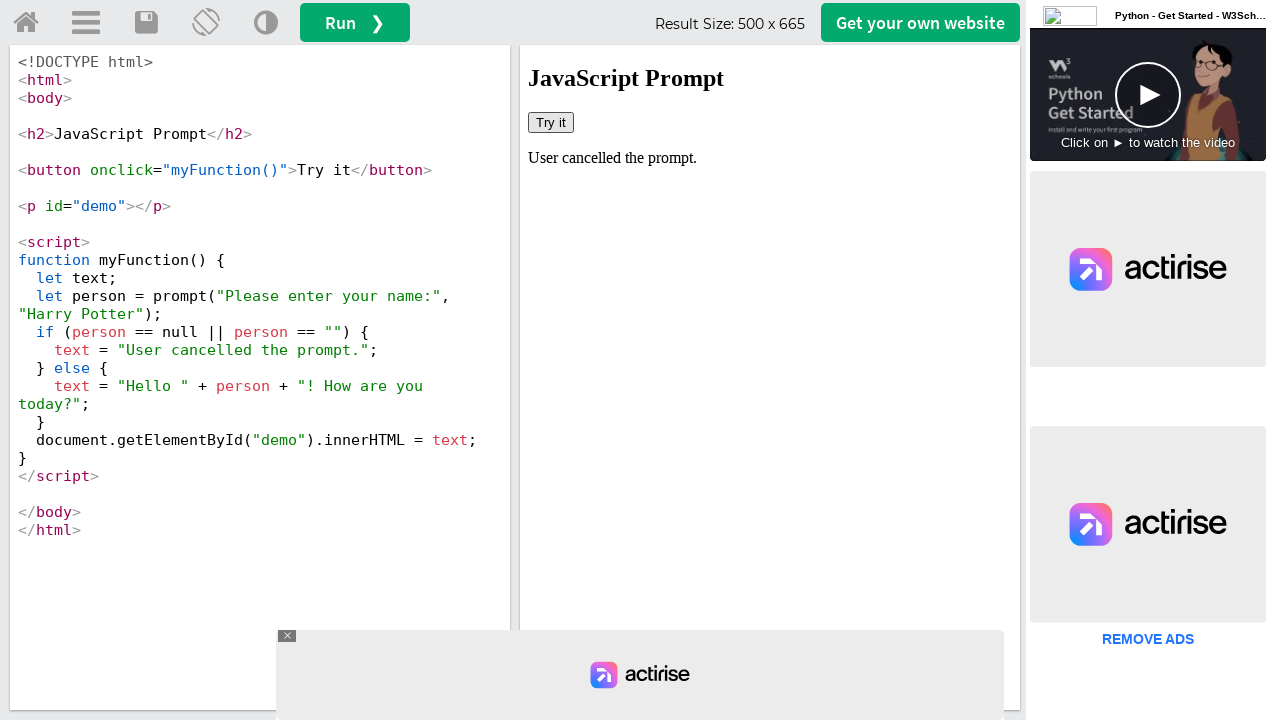